Tests hovering over a link to display a tooltip and verifies the tooltip text

Starting URL: https://demoqa.com/tool-tips

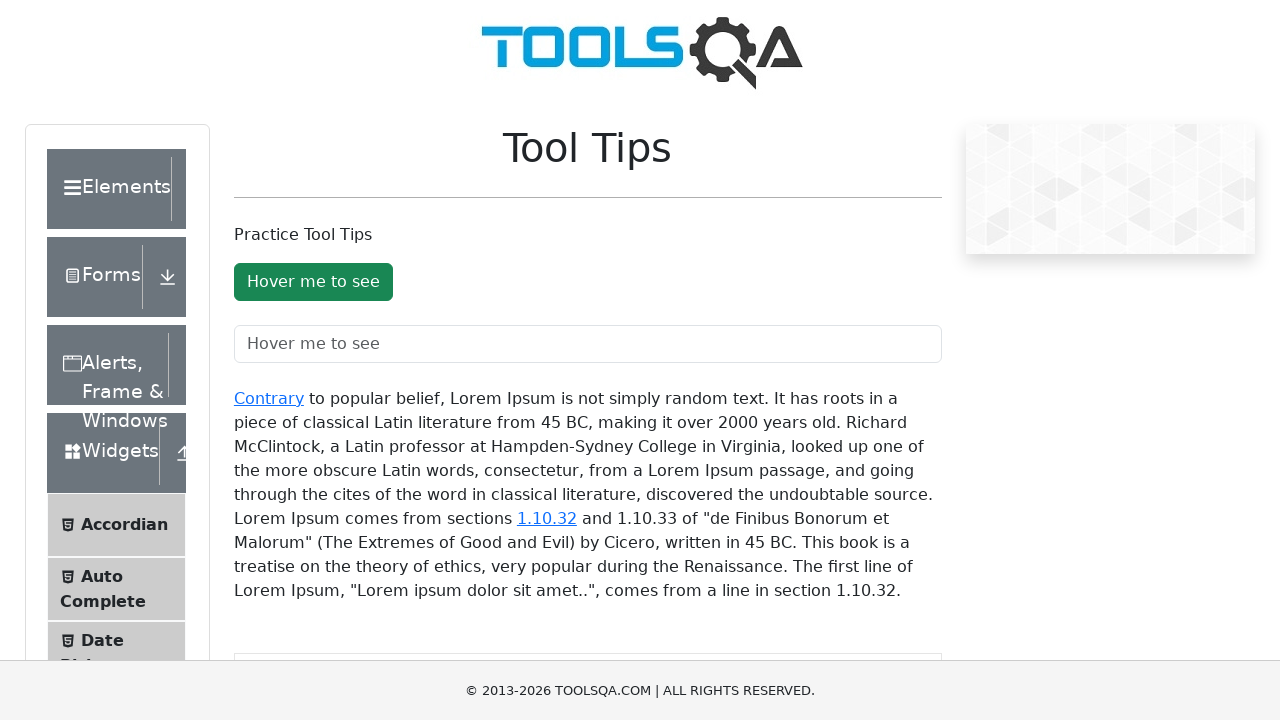

Hovered over the Contrary link at (269, 398) on xpath=//a[text()='Contrary']
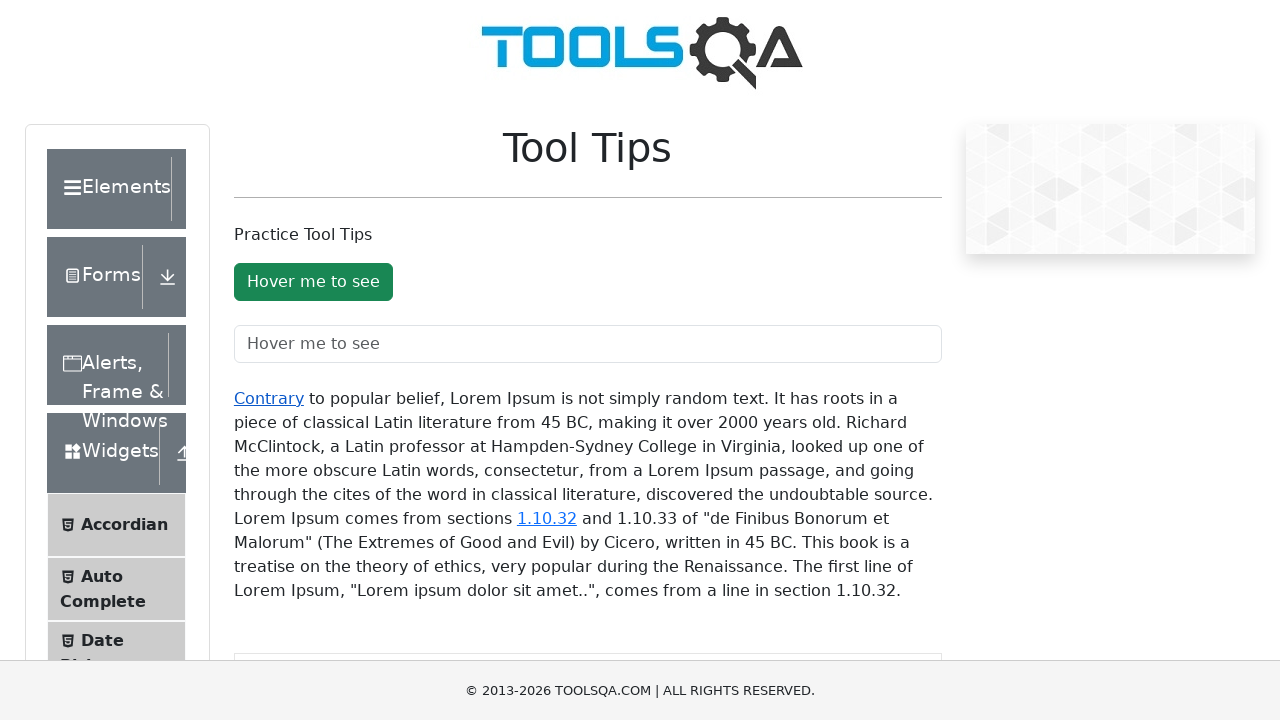

Tooltip appeared and became visible
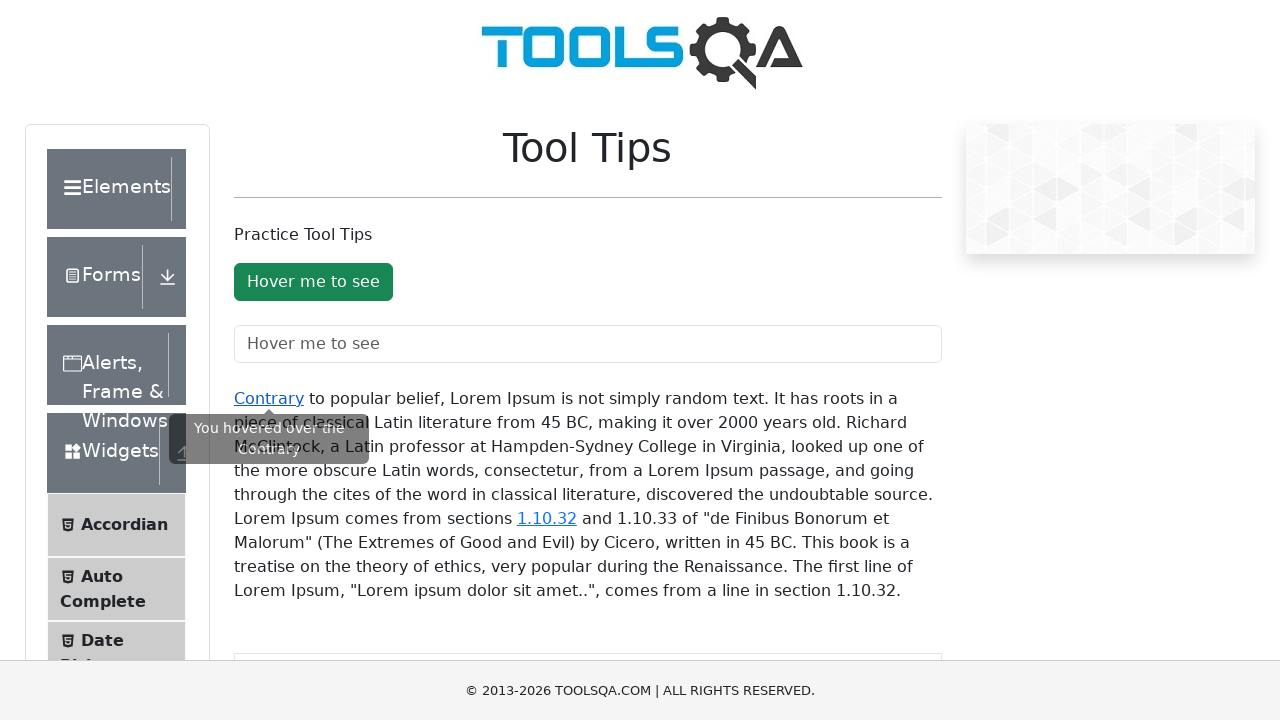

Verified tooltip text is 'You hovered over the Contrary'
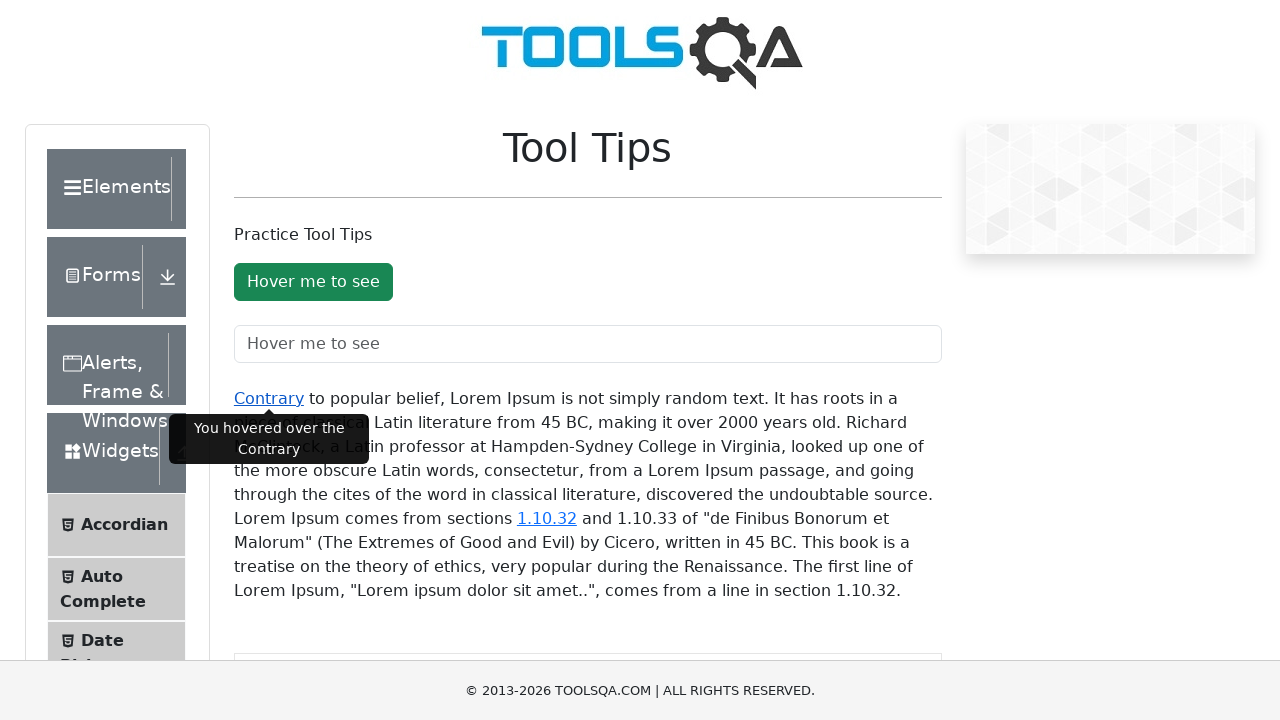

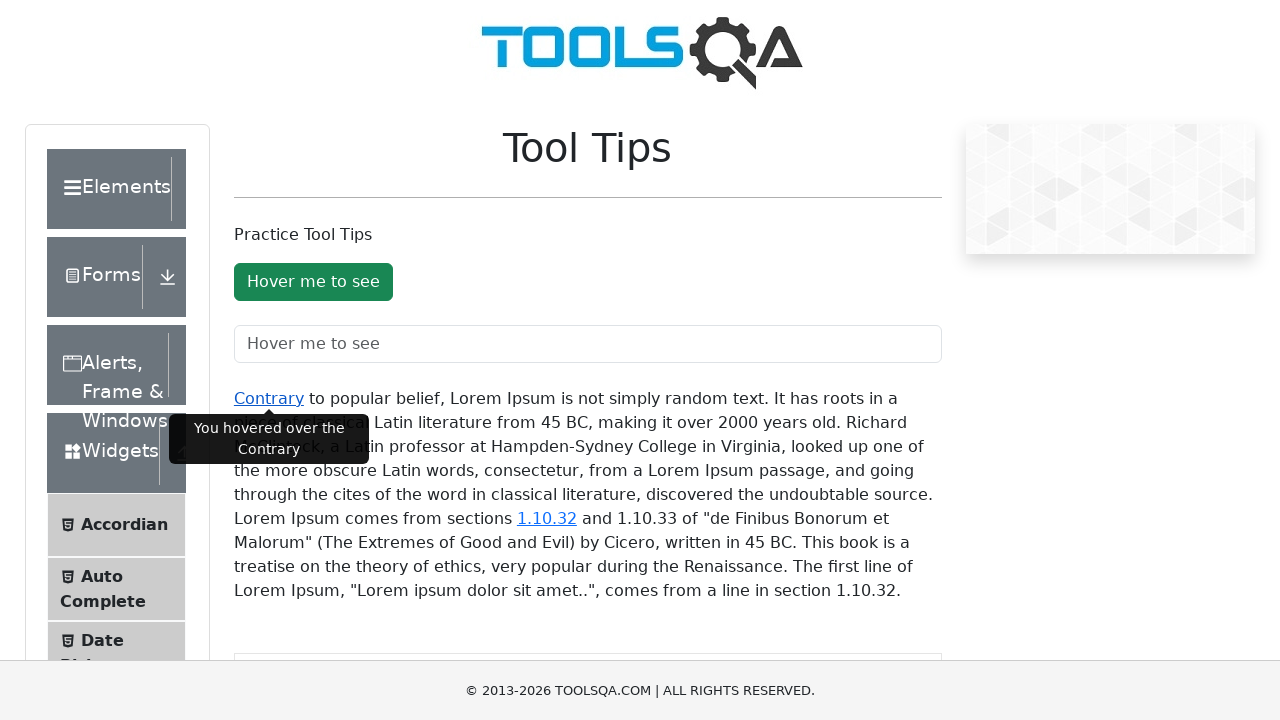